Navigates to a "What Is My IP" website to verify the page loads successfully

Starting URL: http://whatismyip.host/

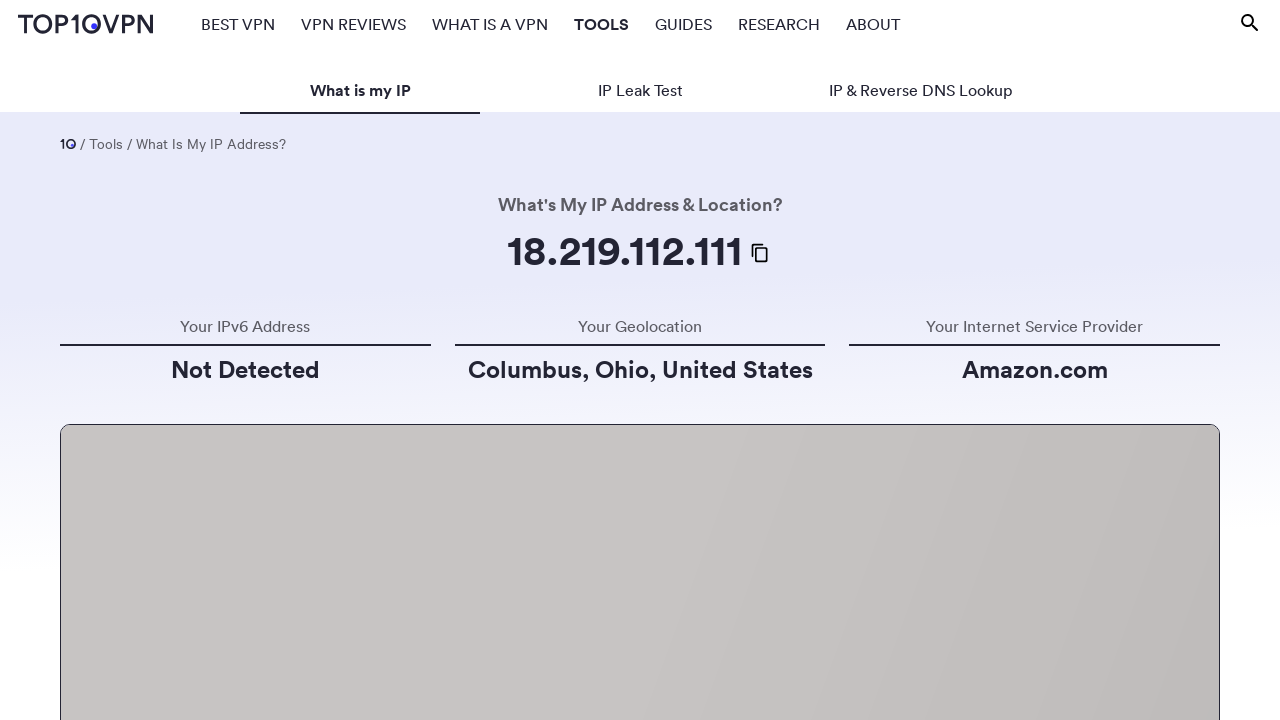

Waited for page to load and network to be idle
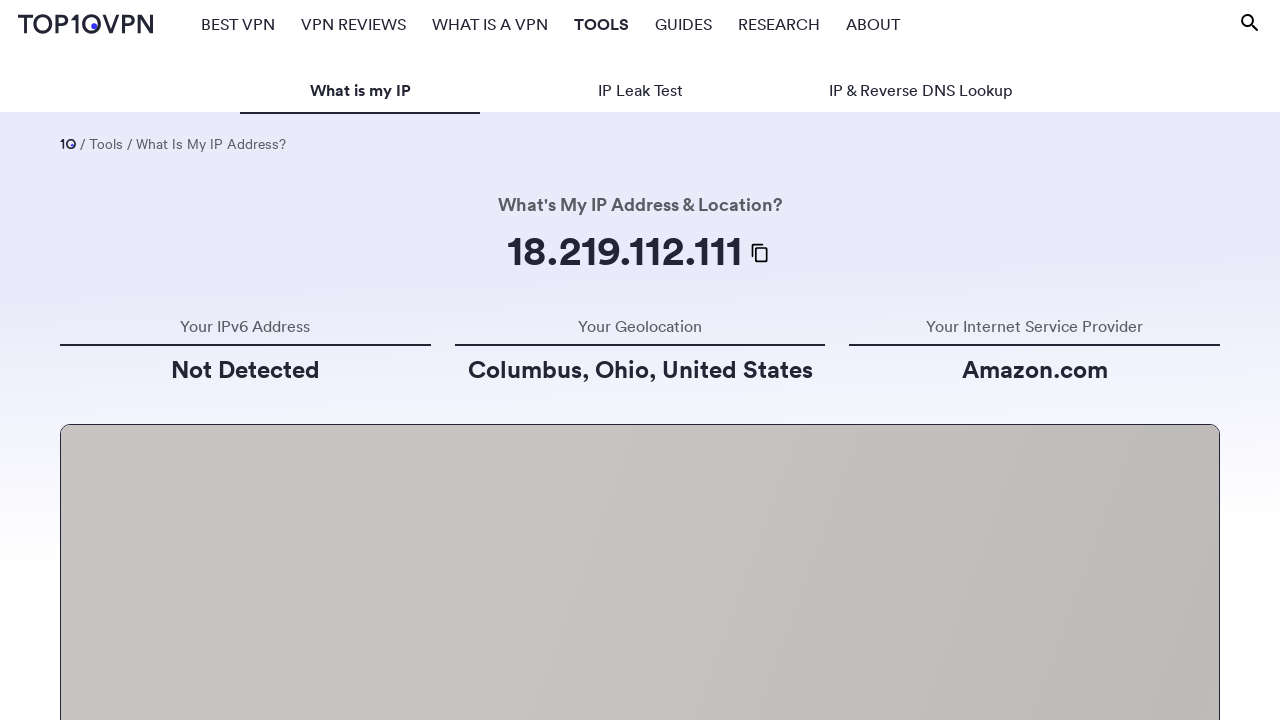

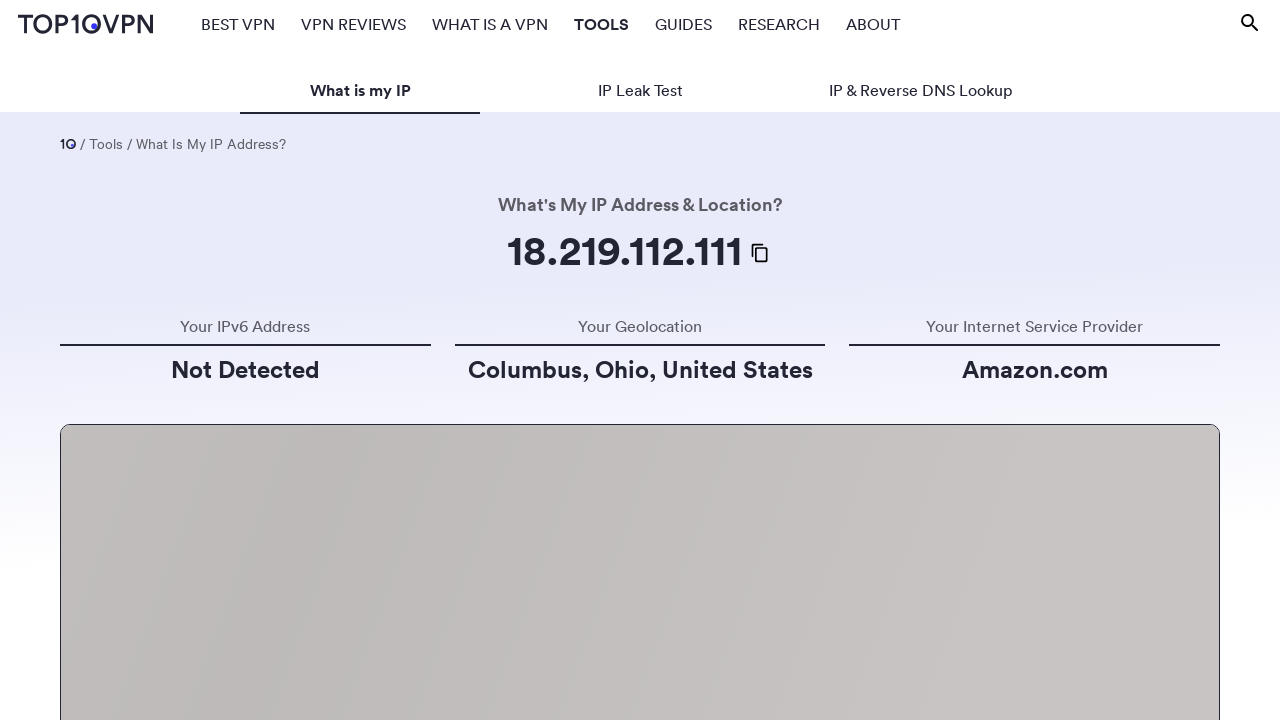